Tests horizontal slider functionality by clicking and dragging the slider element to change its position

Starting URL: https://the-internet.herokuapp.com/horizontal_slider

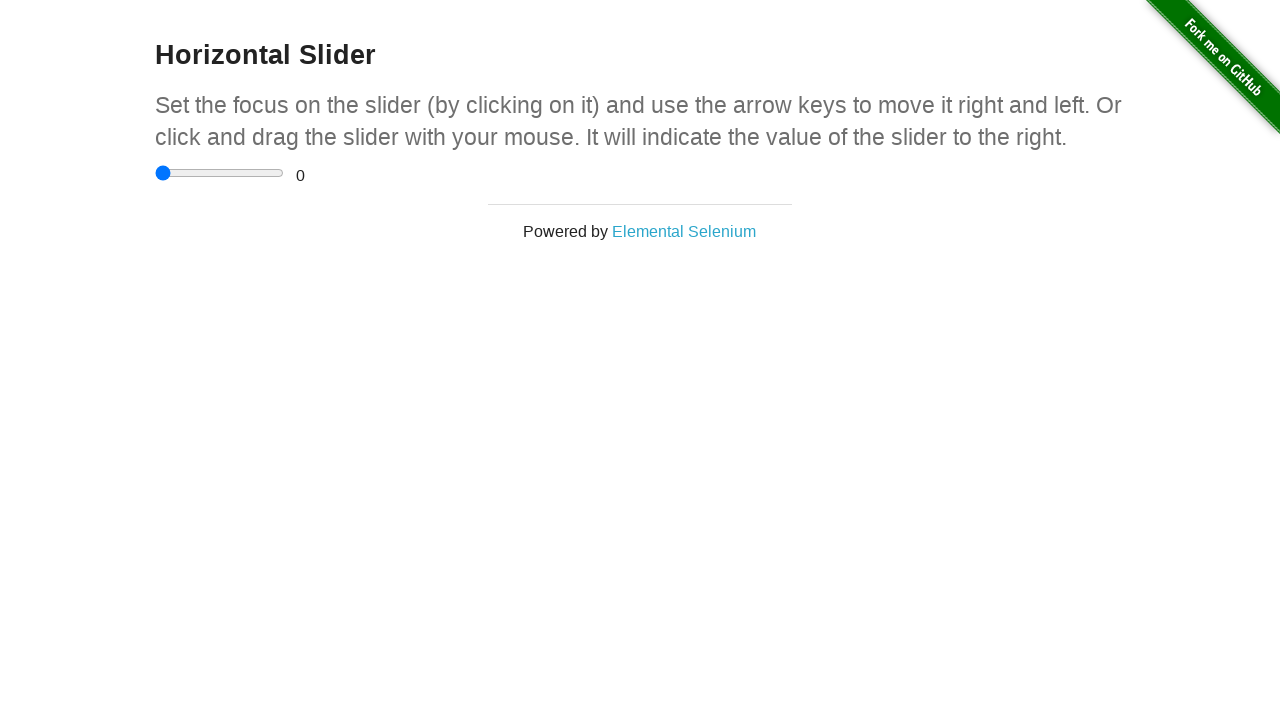

Located horizontal slider element
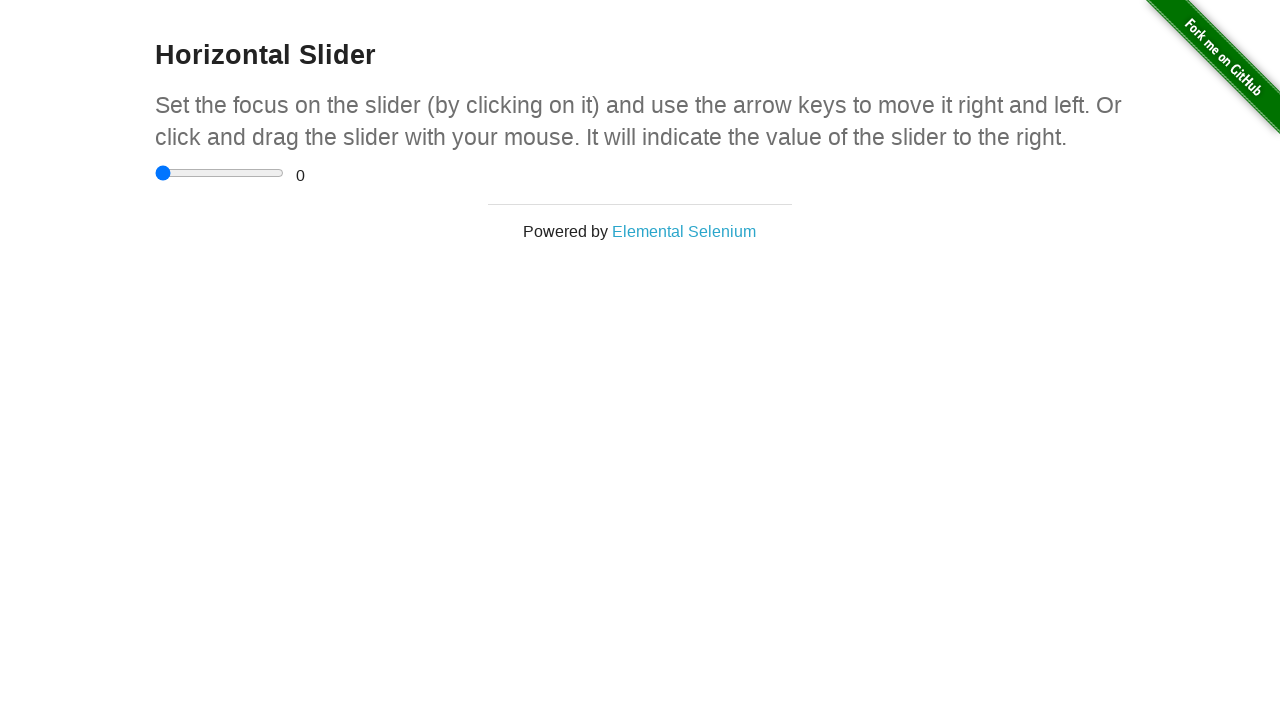

Dragged slider 50 pixels to the right to change its position at (205, 165)
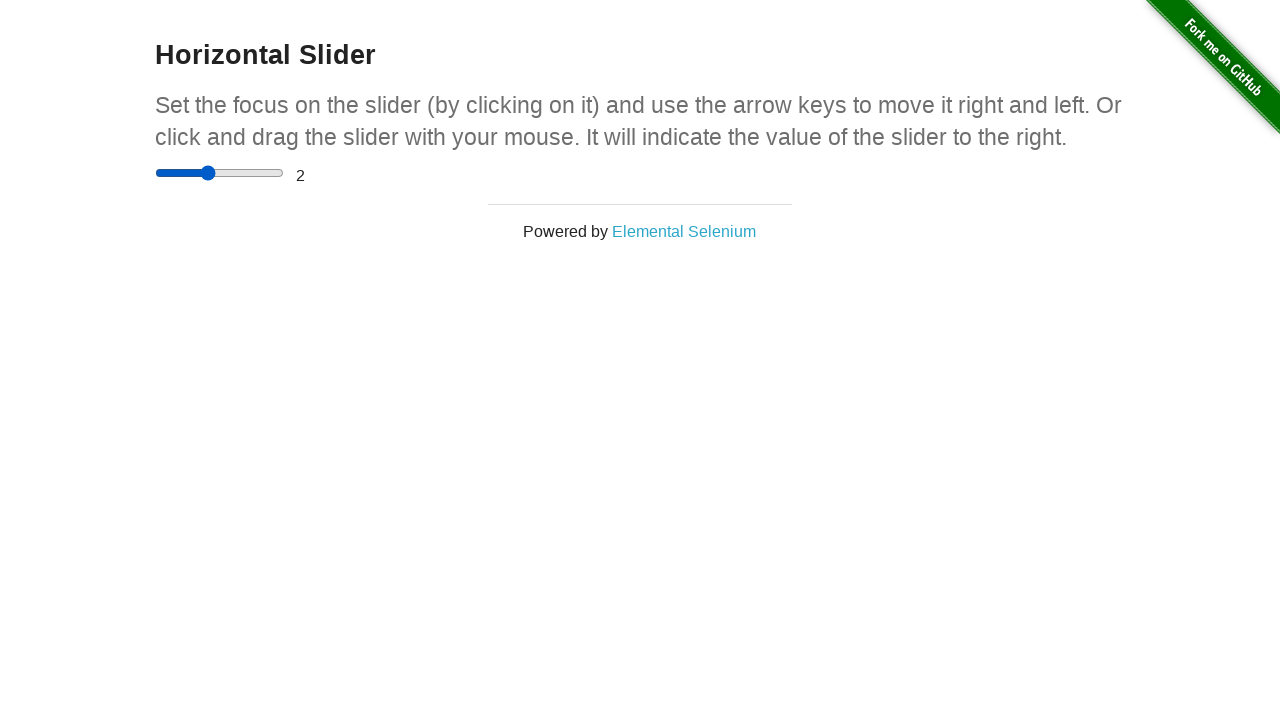

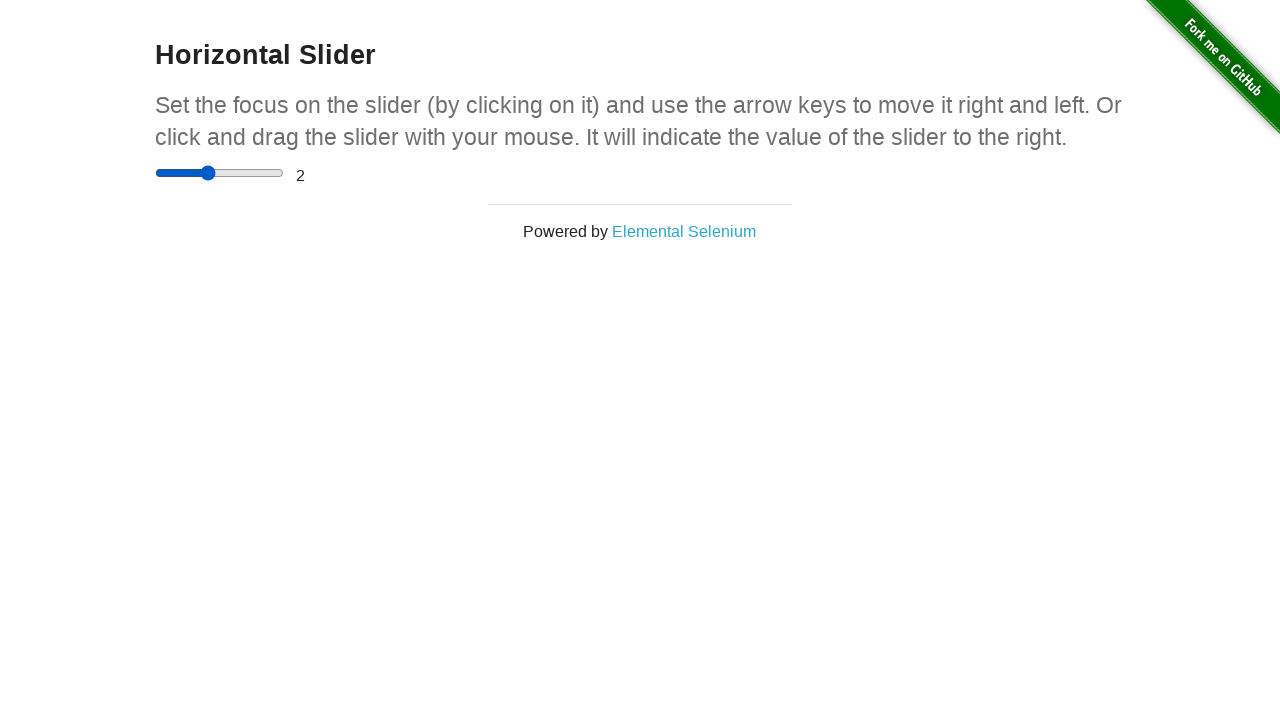